Navigates McDonald's Taiwan nutrition calculator page, clicks through product category cards to view product details, and navigates back to the main product listing.

Starting URL: https://www.mcdonalds.com/tw/zh-tw/sustainability/good-food/nutrition-calculator.html

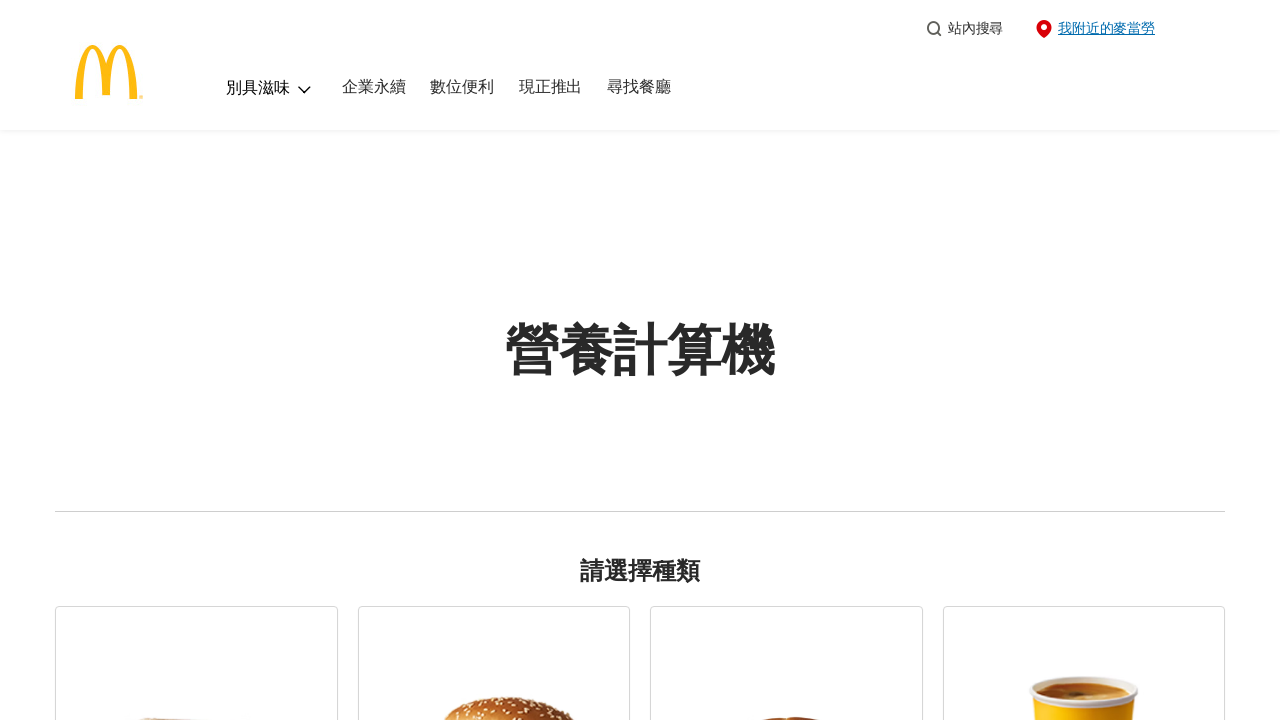

Waited for product category cards to load
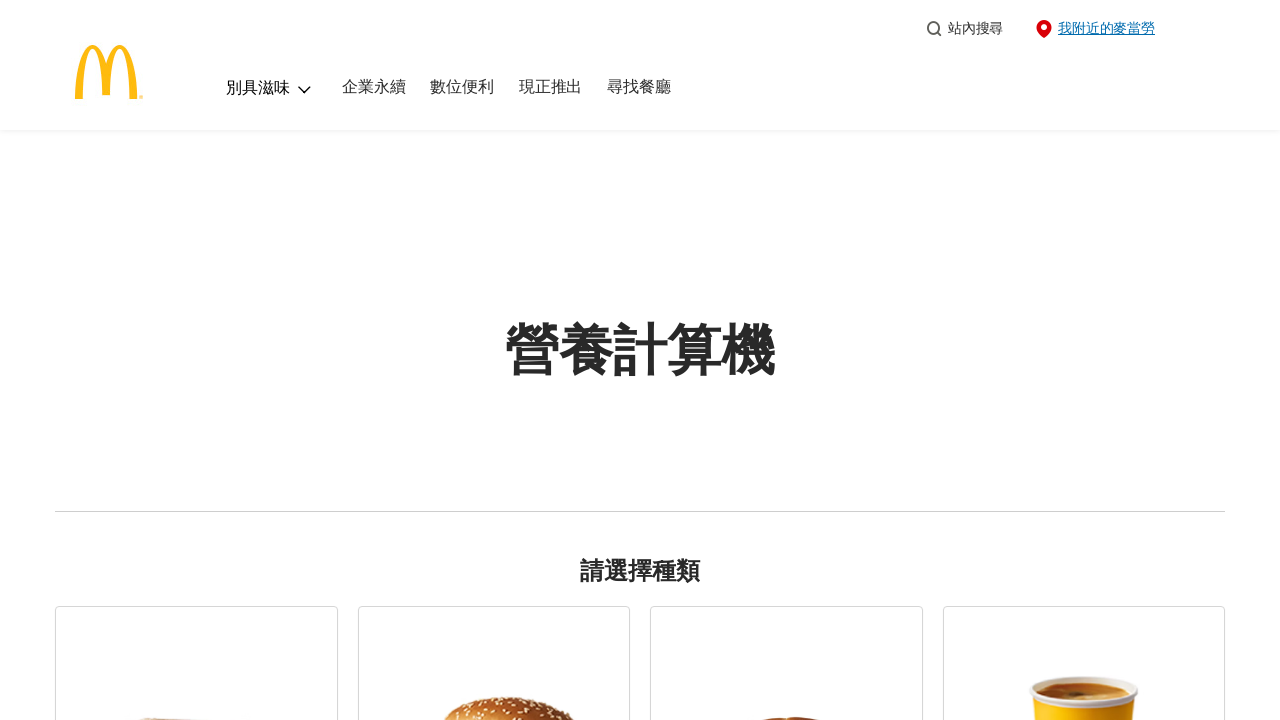

Retrieved count of product category cards: 6
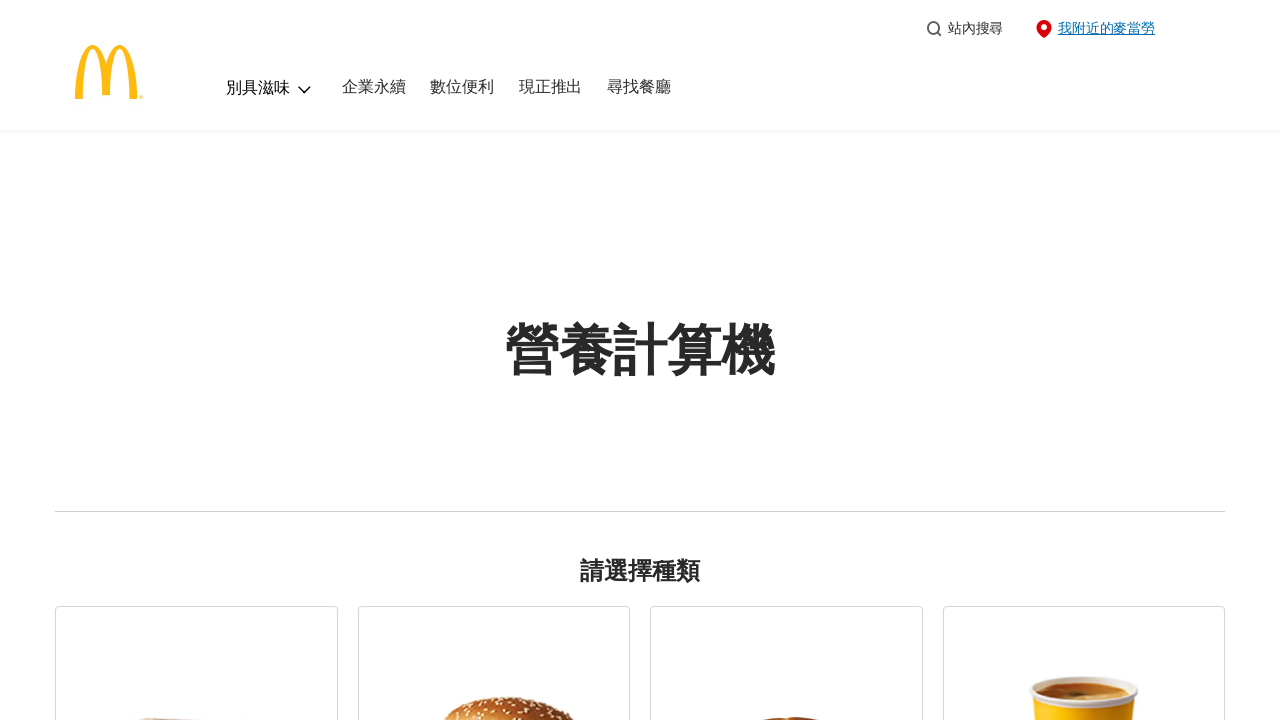

Clicked product category card 1 button at (196, 546) on li.cmp-product-card >> nth=0 >> button
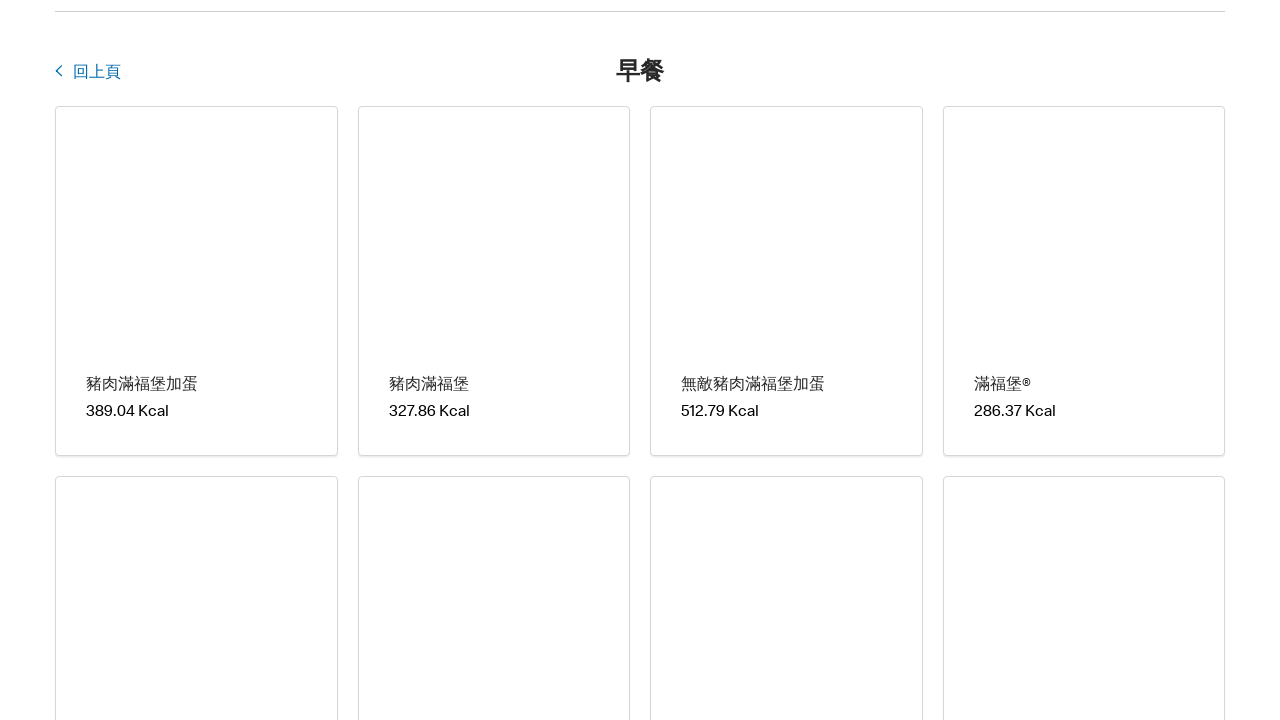

Product detail list loaded for category 1
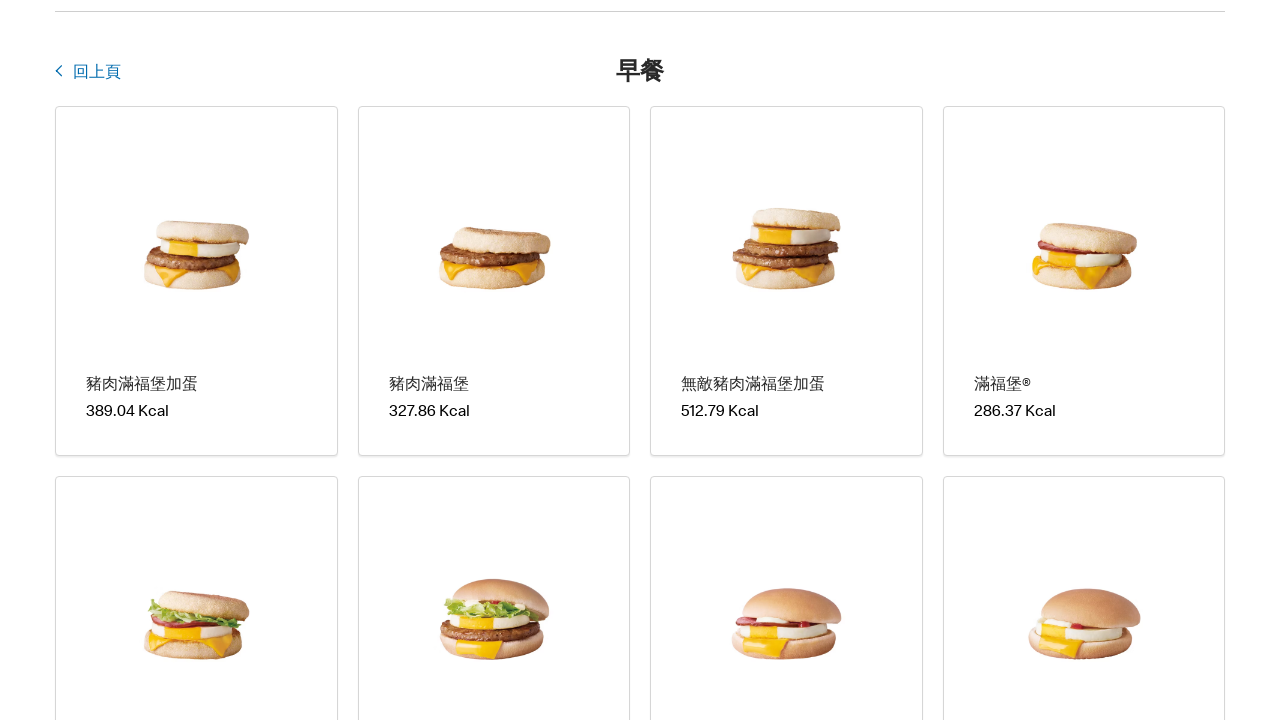

Product items in detail list are visible for category 1
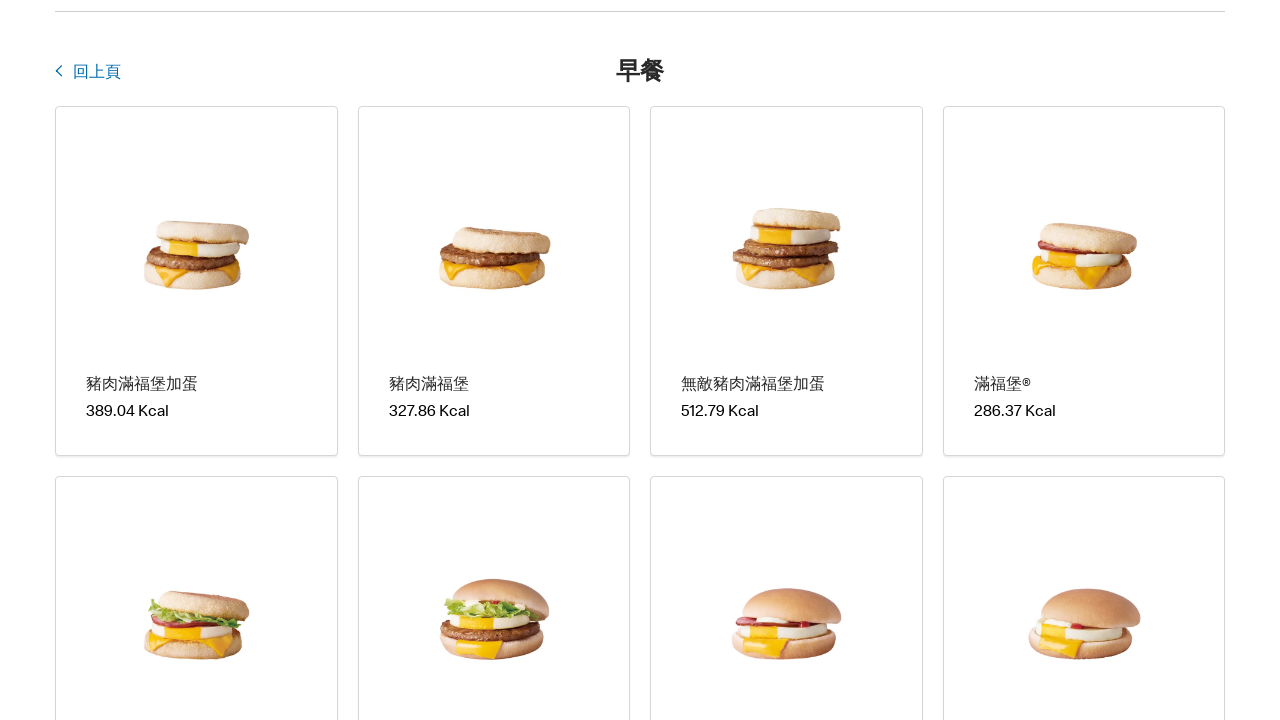

Clicked back button to return from product category 1 at (92, 74) on button.cmp-product-card-layout__navigate-button
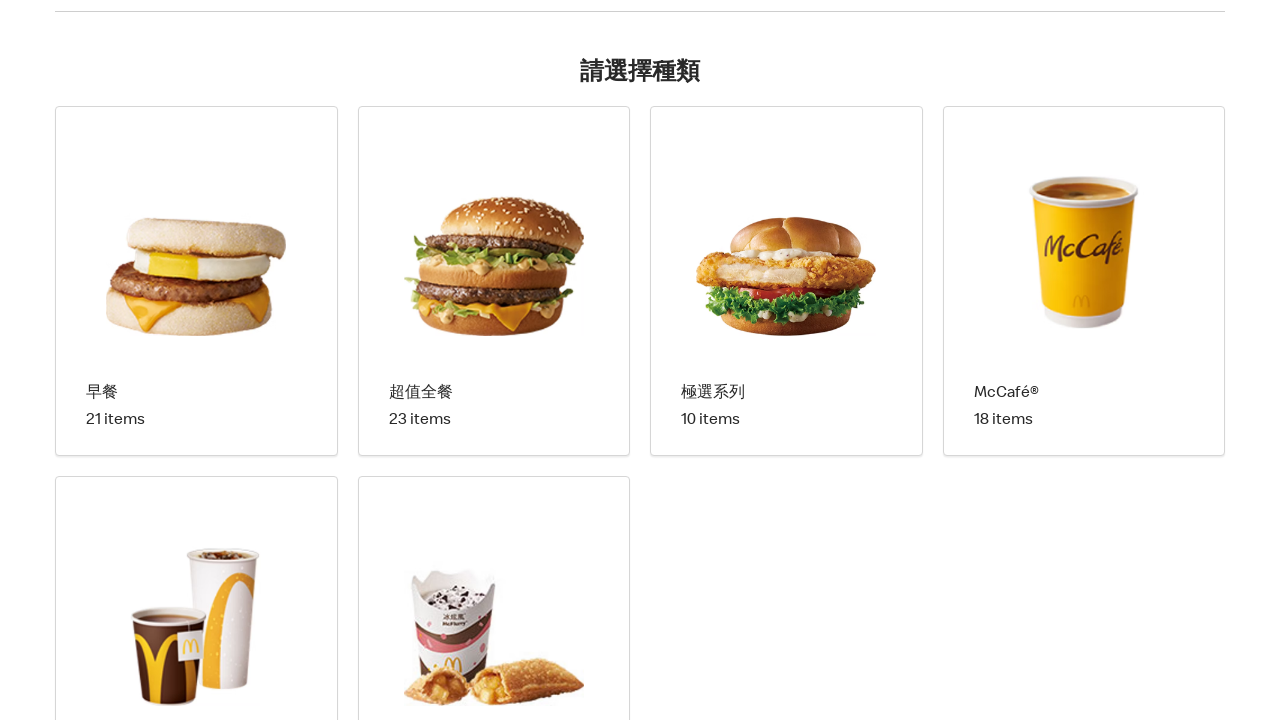

Returned to main product listing after category 1
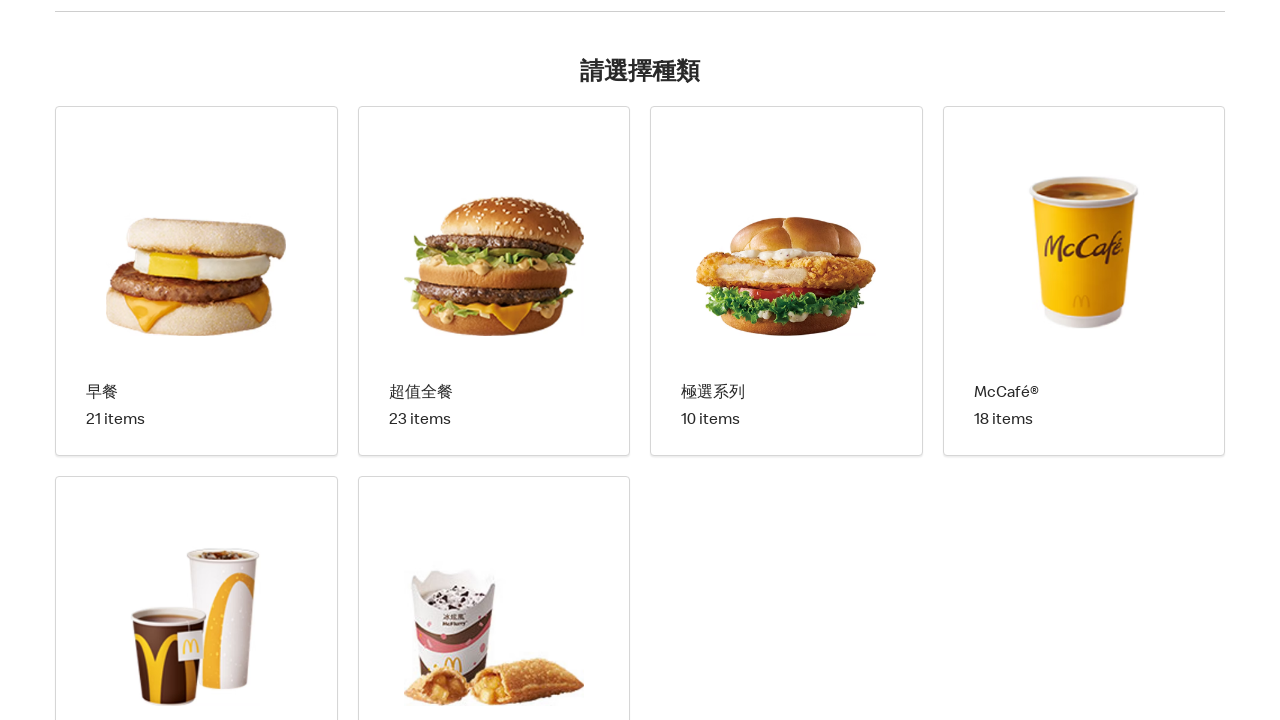

Clicked product category card 2 button at (494, 281) on li.cmp-product-card >> nth=1 >> button
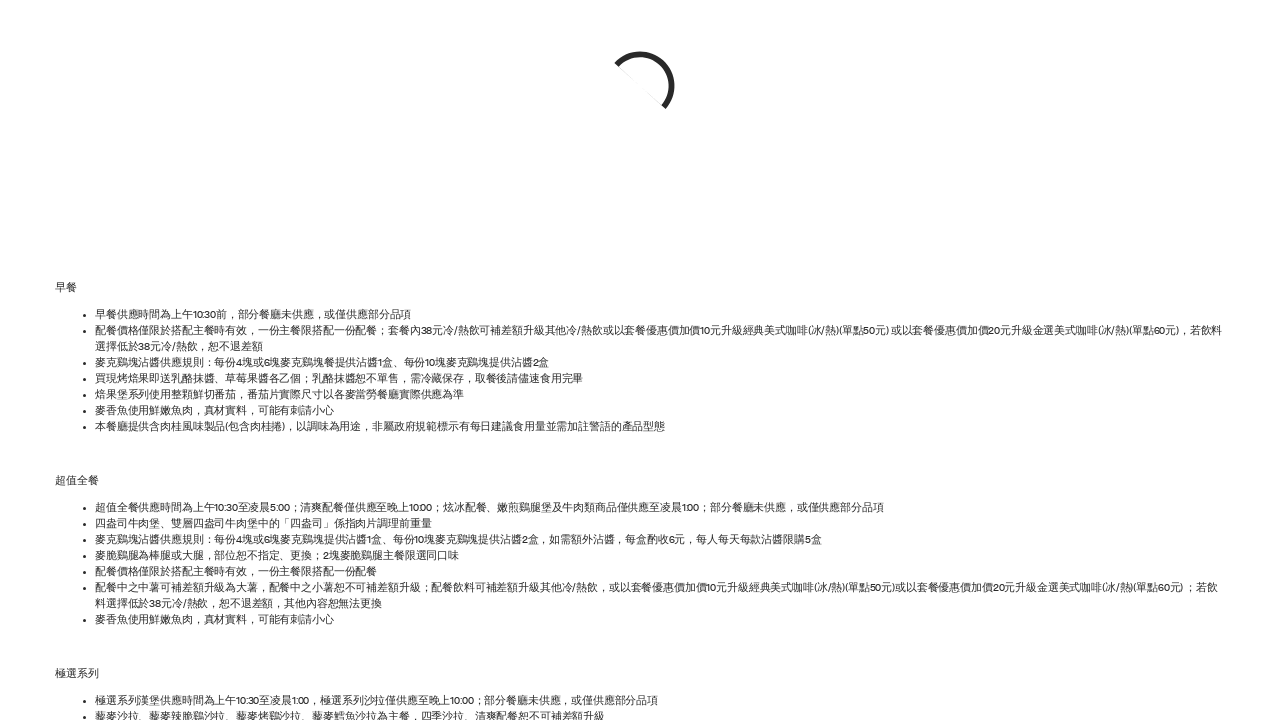

Product detail list loaded for category 2
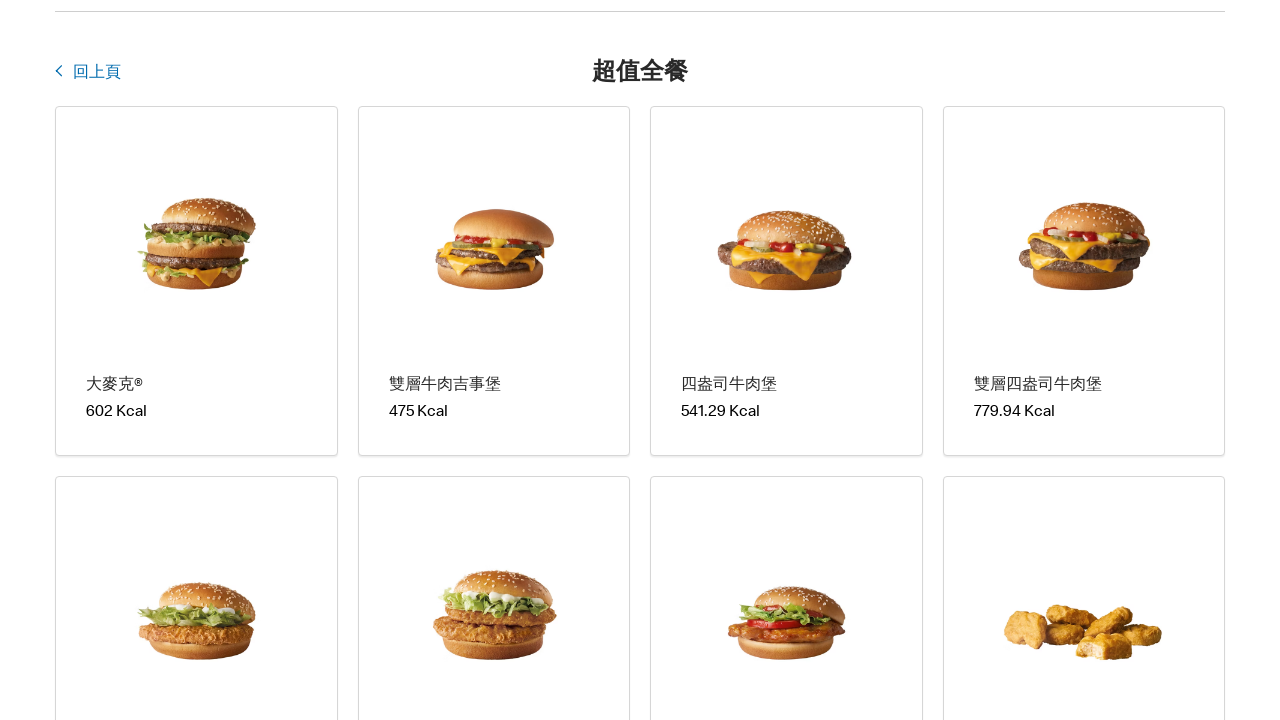

Product items in detail list are visible for category 2
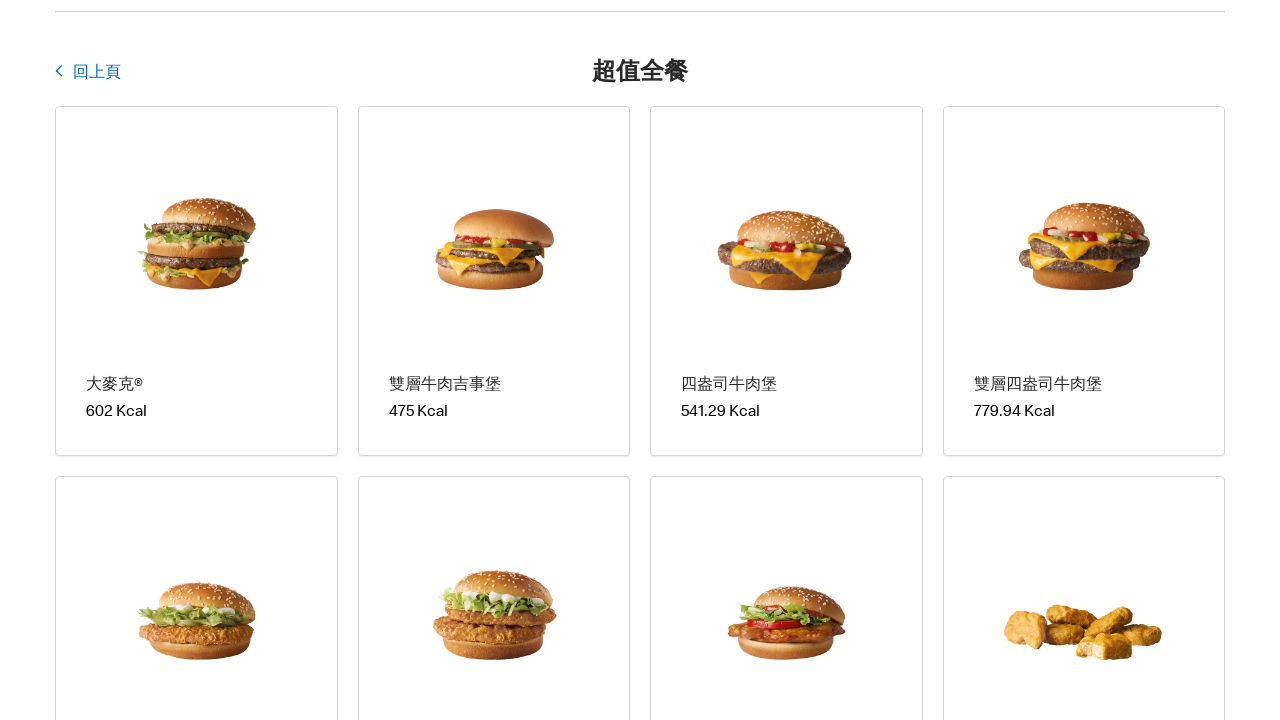

Clicked back button to return from product category 2 at (92, 74) on button.cmp-product-card-layout__navigate-button
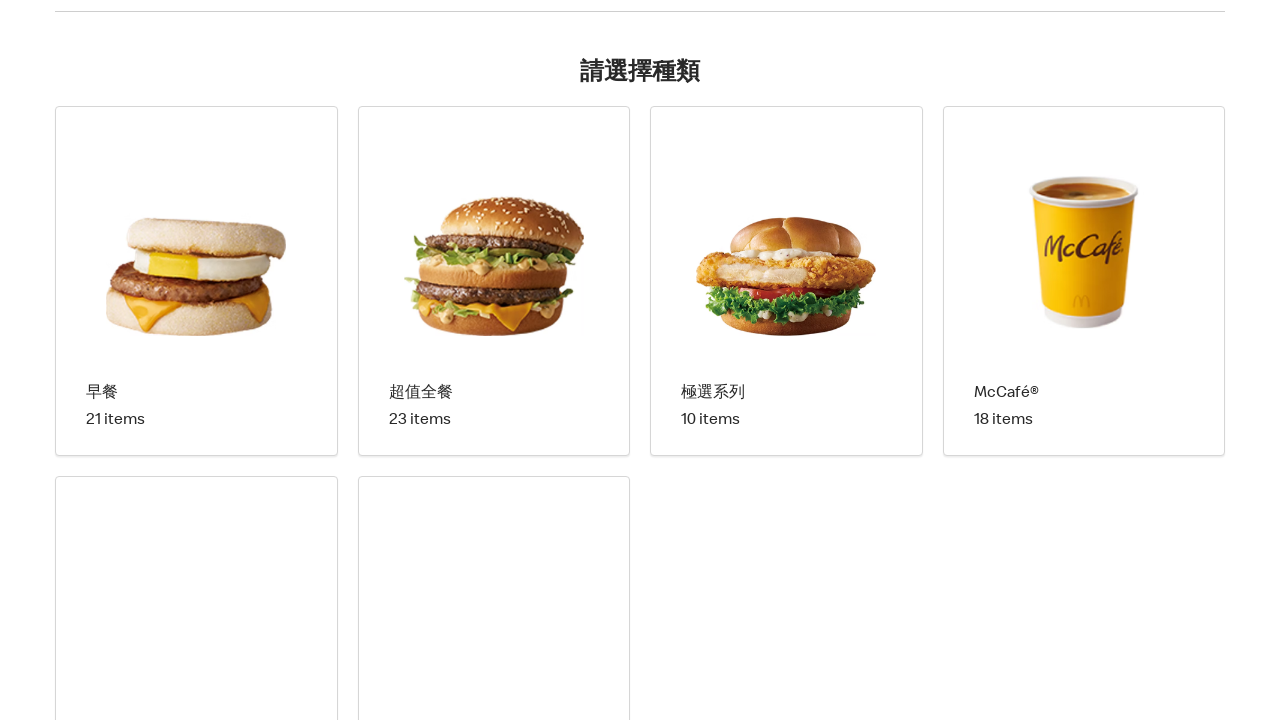

Returned to main product listing after category 2
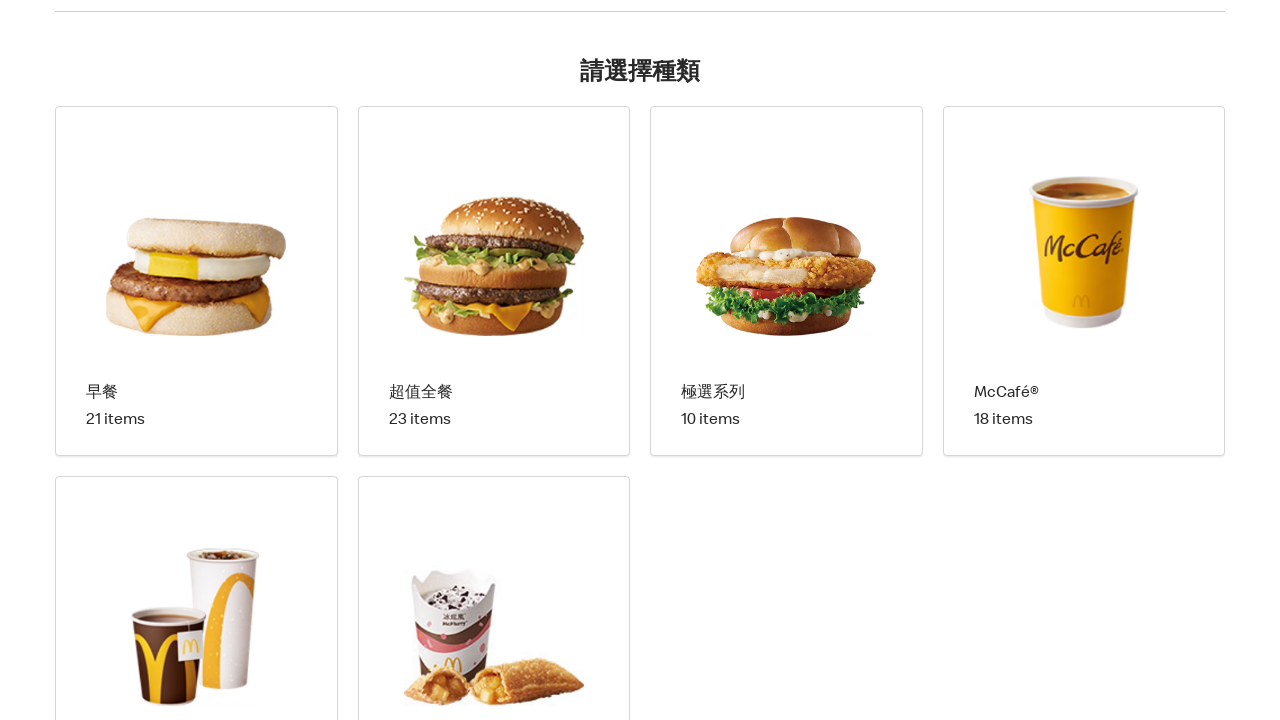

Clicked product category card 3 button at (786, 281) on li.cmp-product-card >> nth=2 >> button
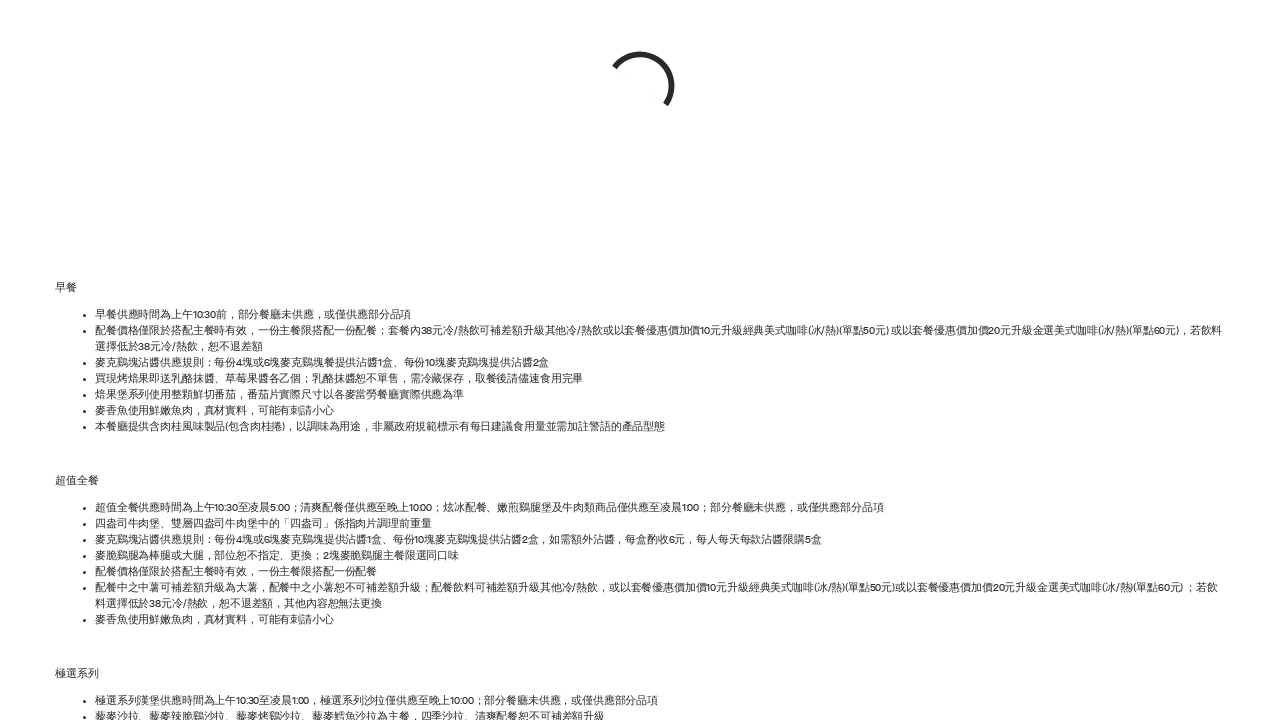

Product detail list loaded for category 3
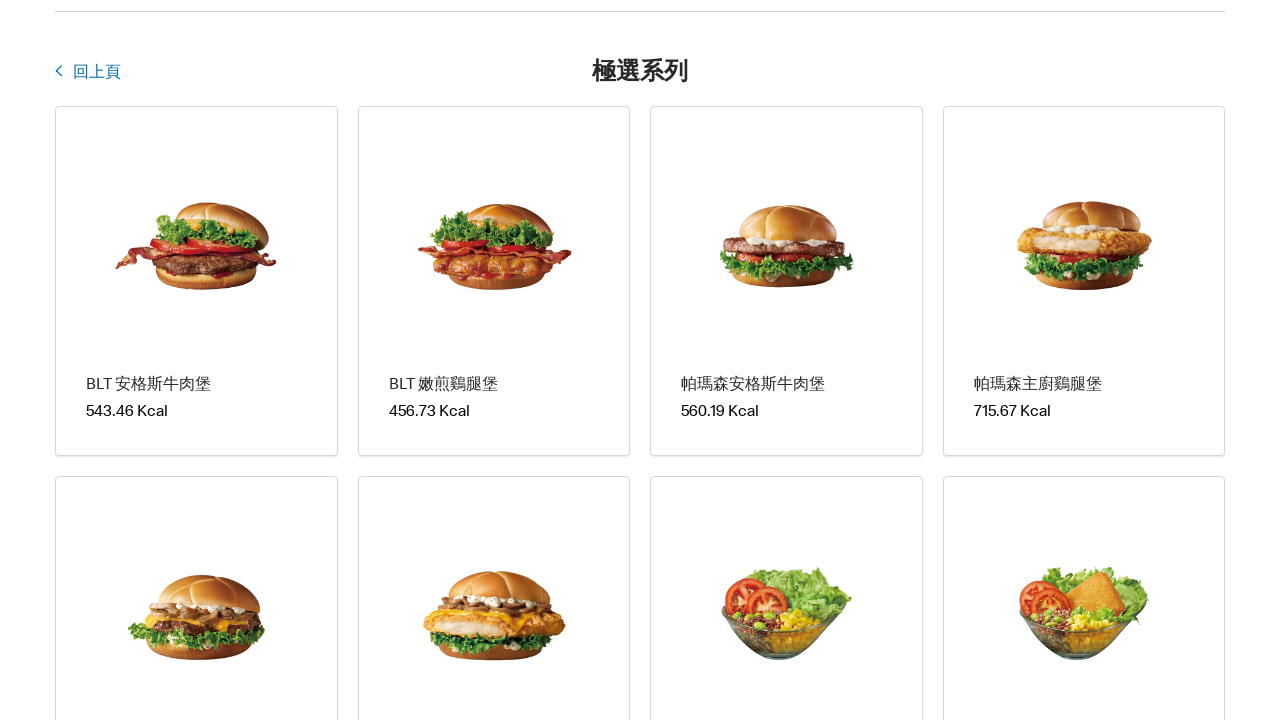

Product items in detail list are visible for category 3
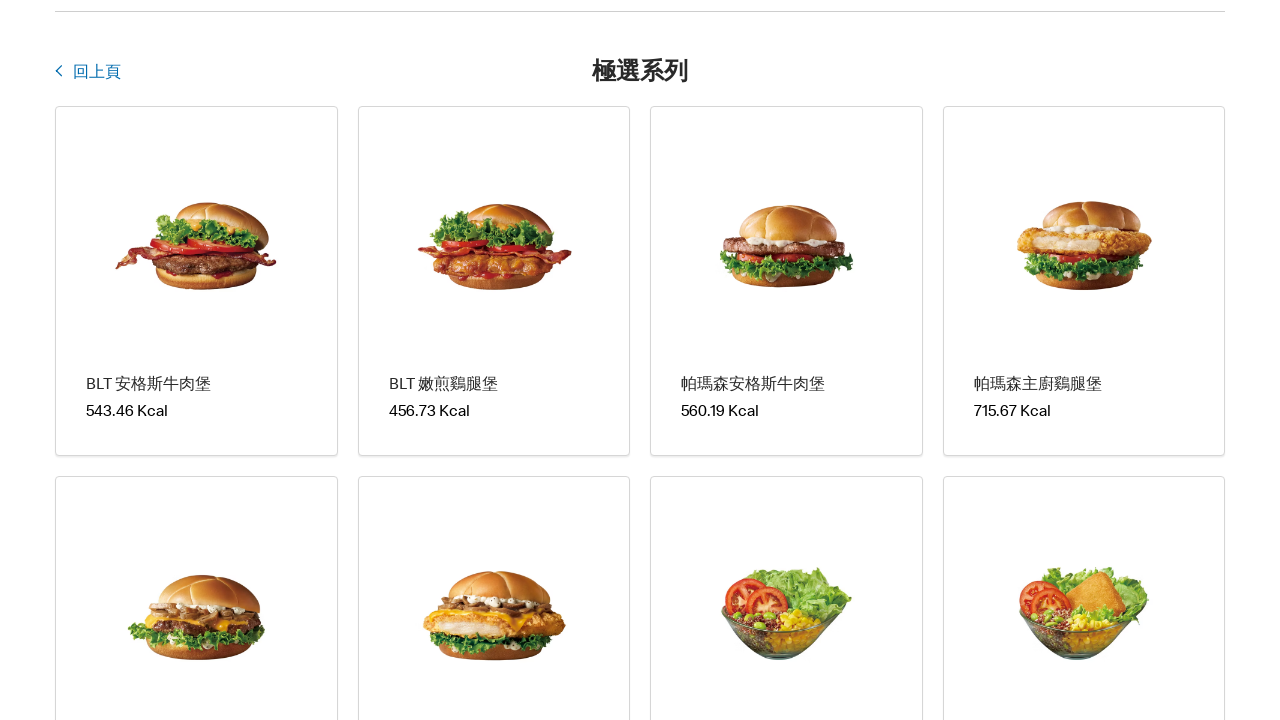

Clicked back button to return from product category 3 at (92, 74) on button.cmp-product-card-layout__navigate-button
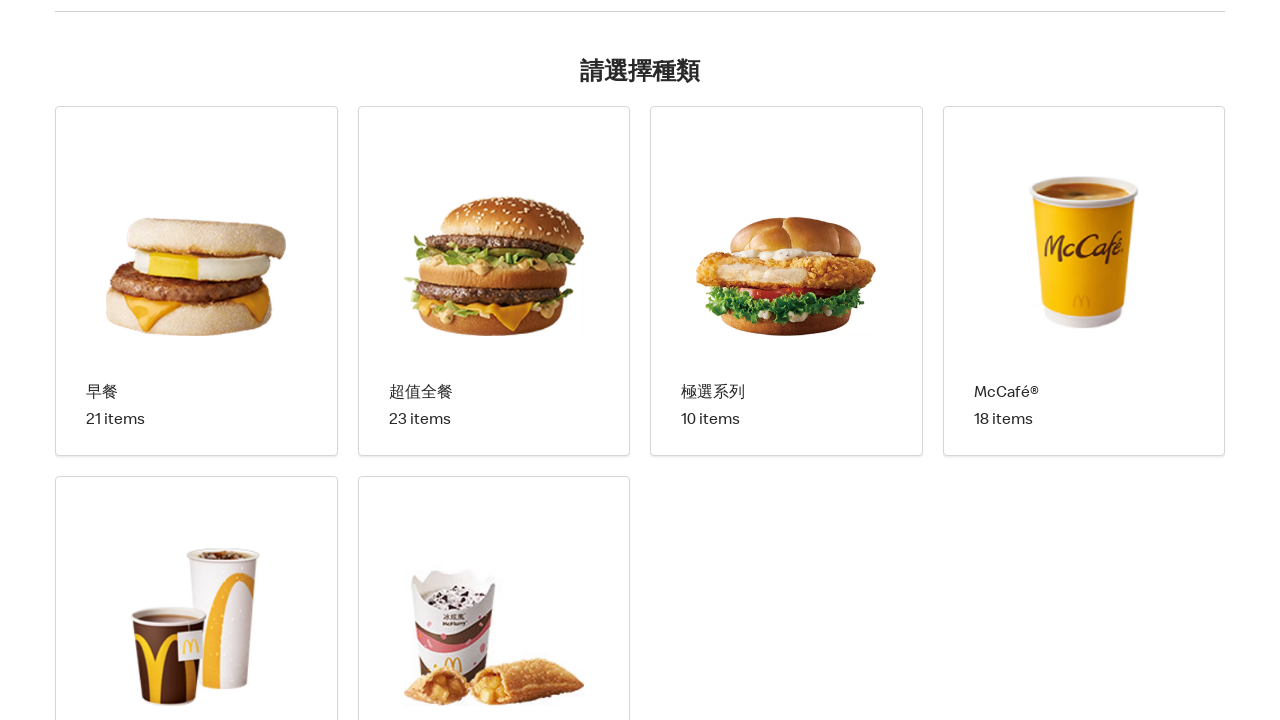

Returned to main product listing after category 3
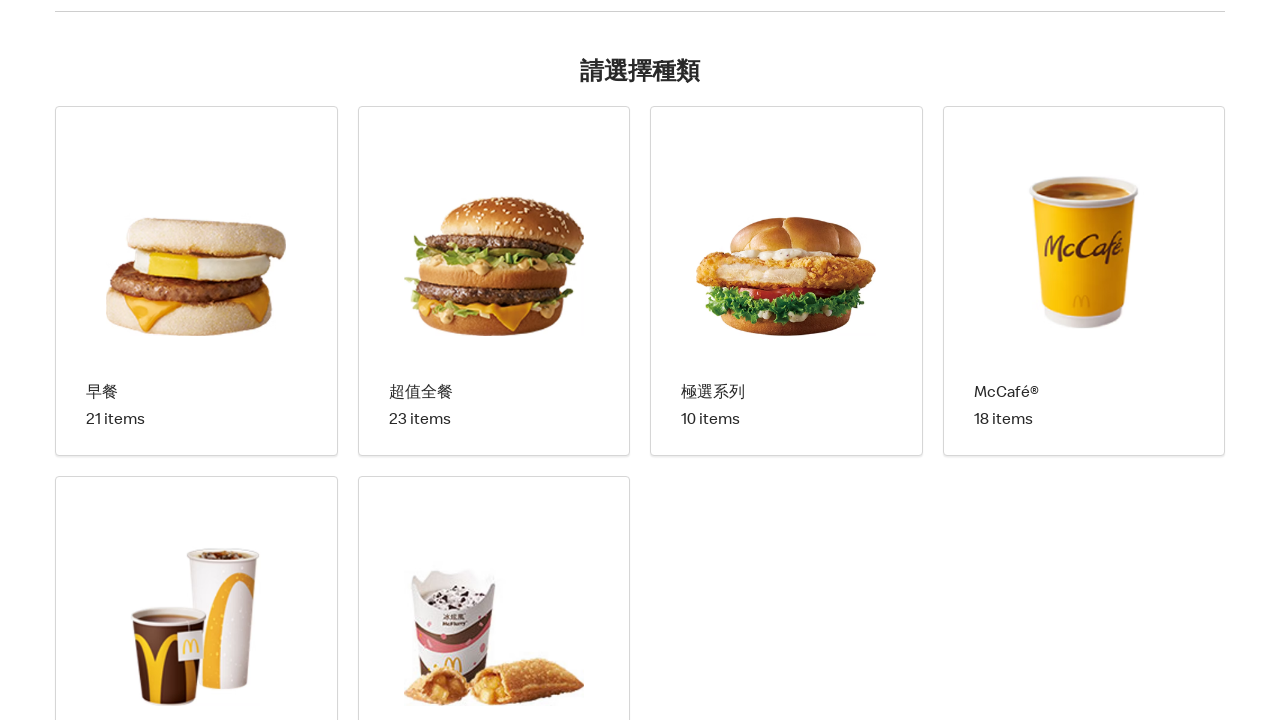

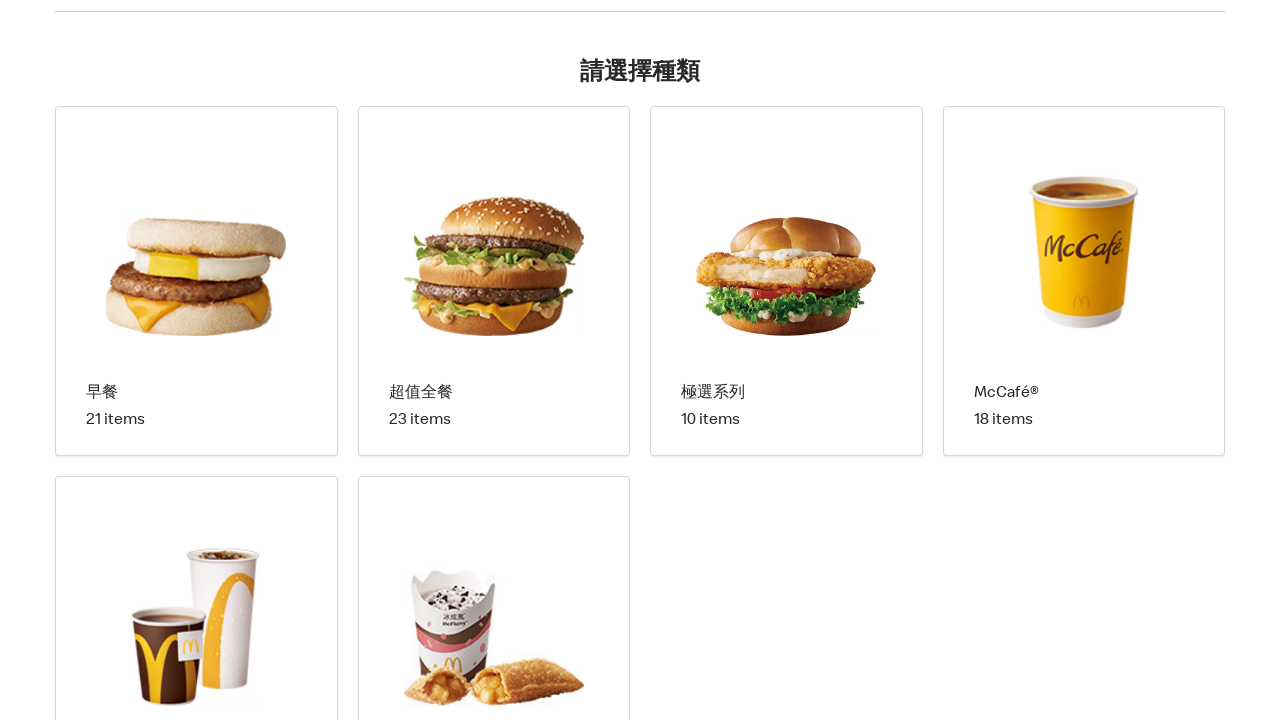